Tests e-commerce search functionality by searching for products containing "ca", verifying search results, and adding specific items to cart

Starting URL: https://rahulshettyacademy.com/seleniumPractise/#/

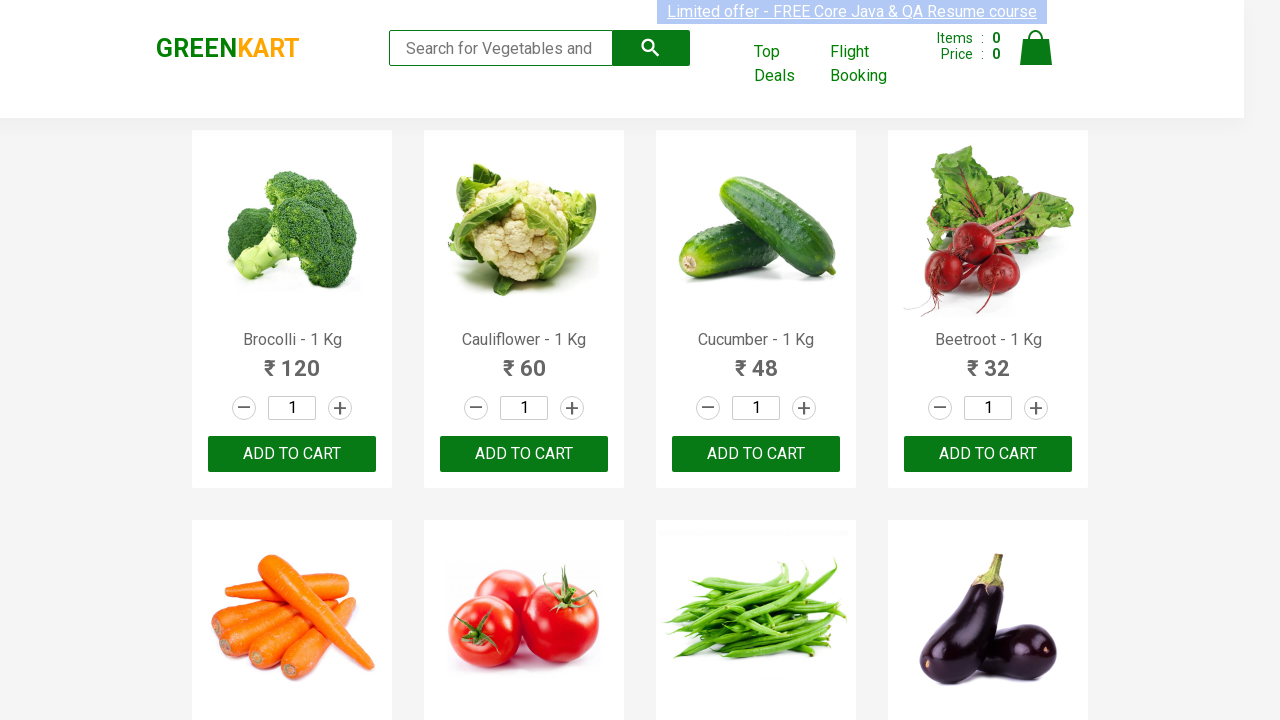

Filled search field with 'ca' to filter products on .search-keyword
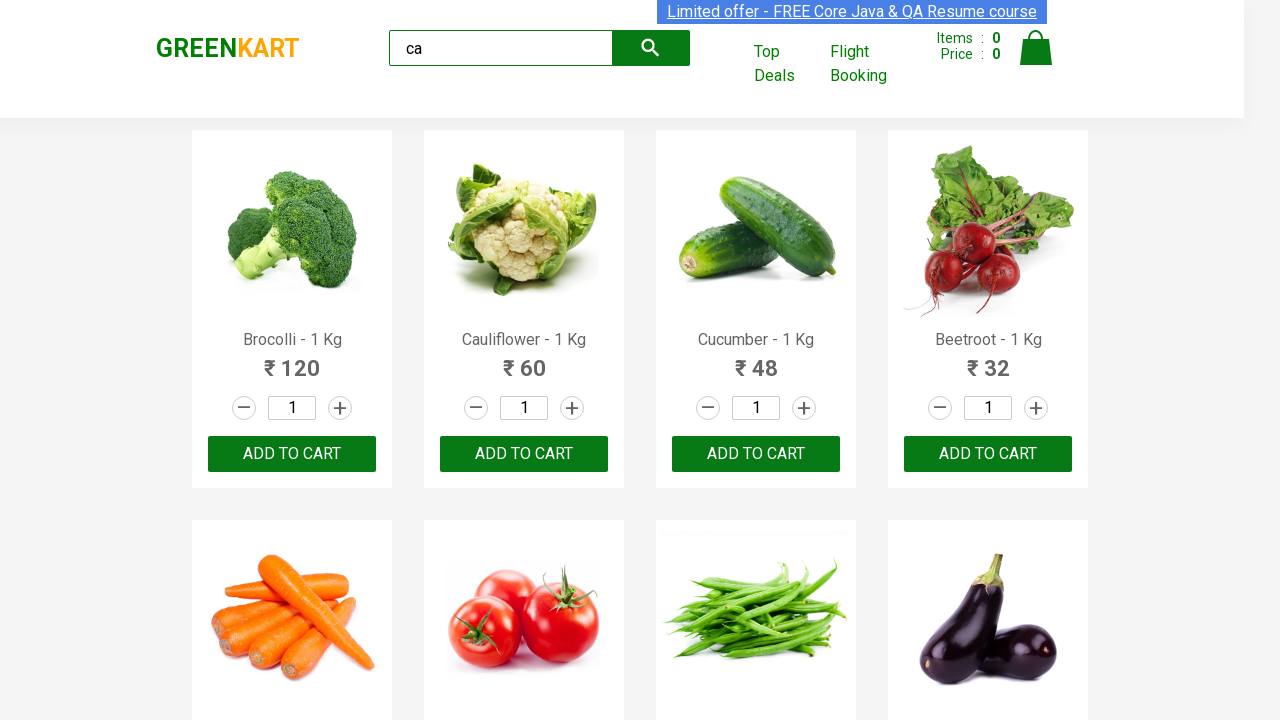

Waited for products to be filtered
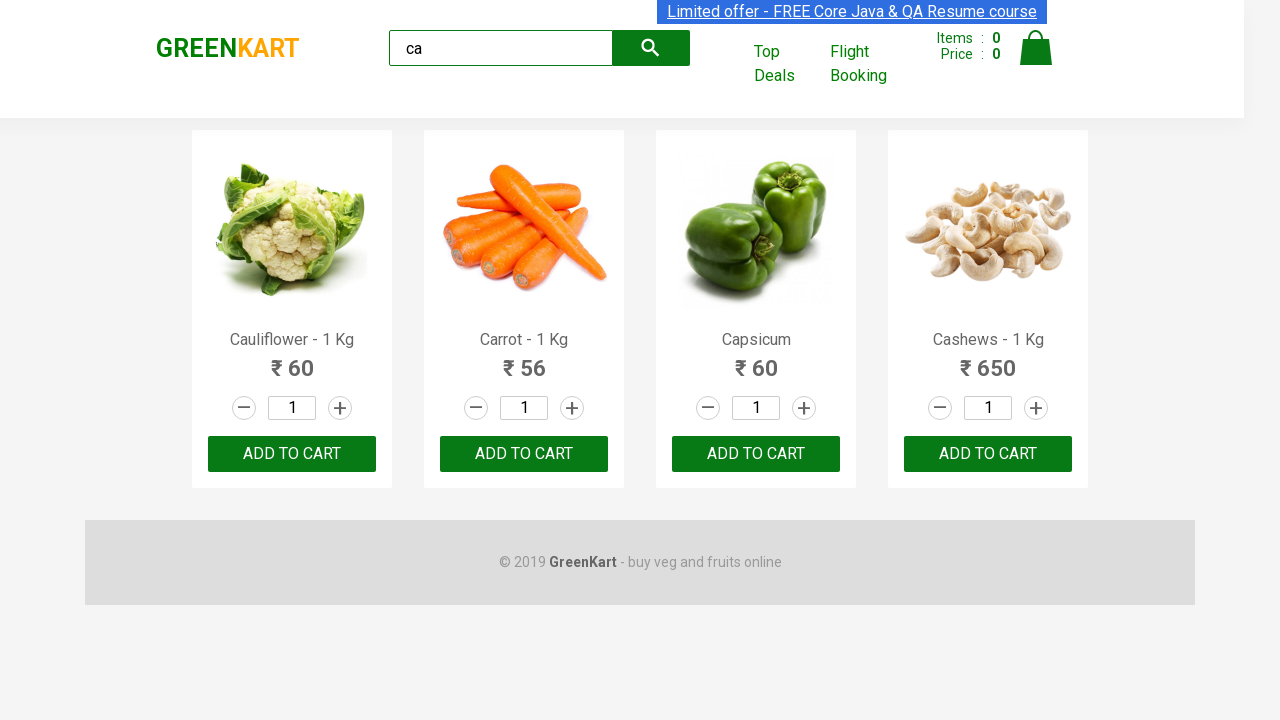

Verified that 4 products are visible after filtering
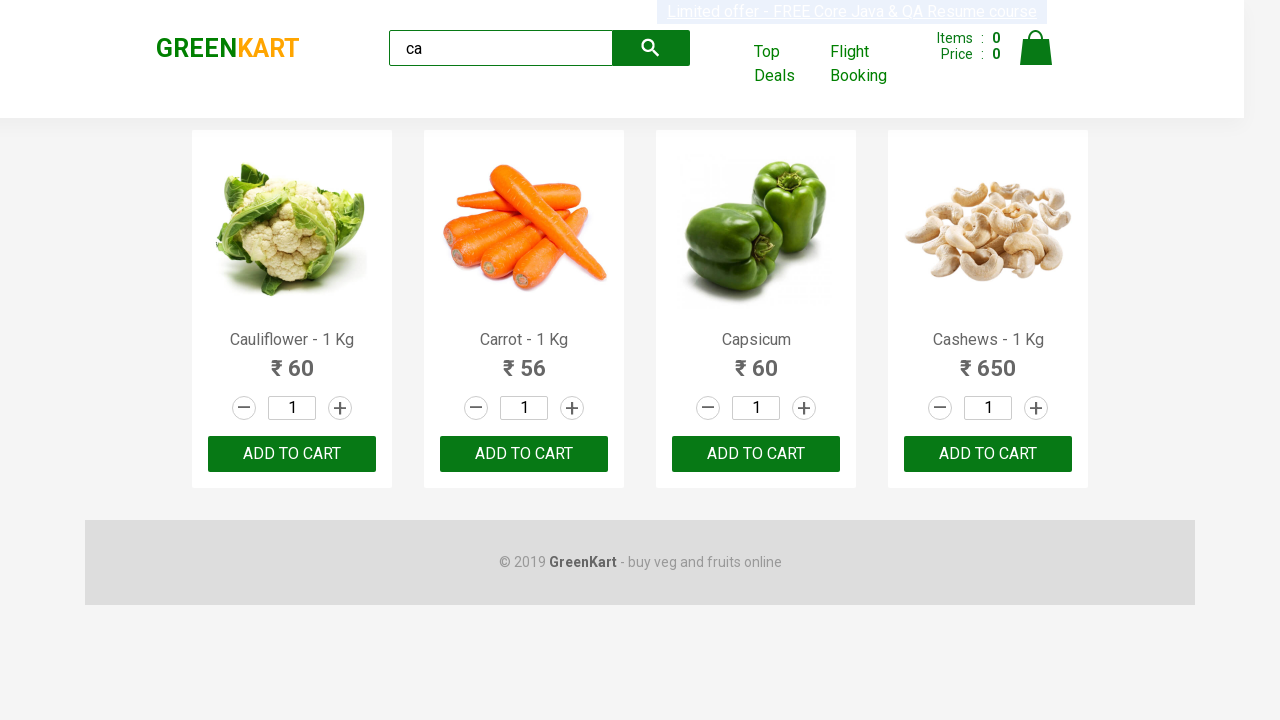

Clicked 'ADD TO CART' button for the third product at (756, 454) on .products .product >> nth=2 >> internal:text="ADD TO CART"i
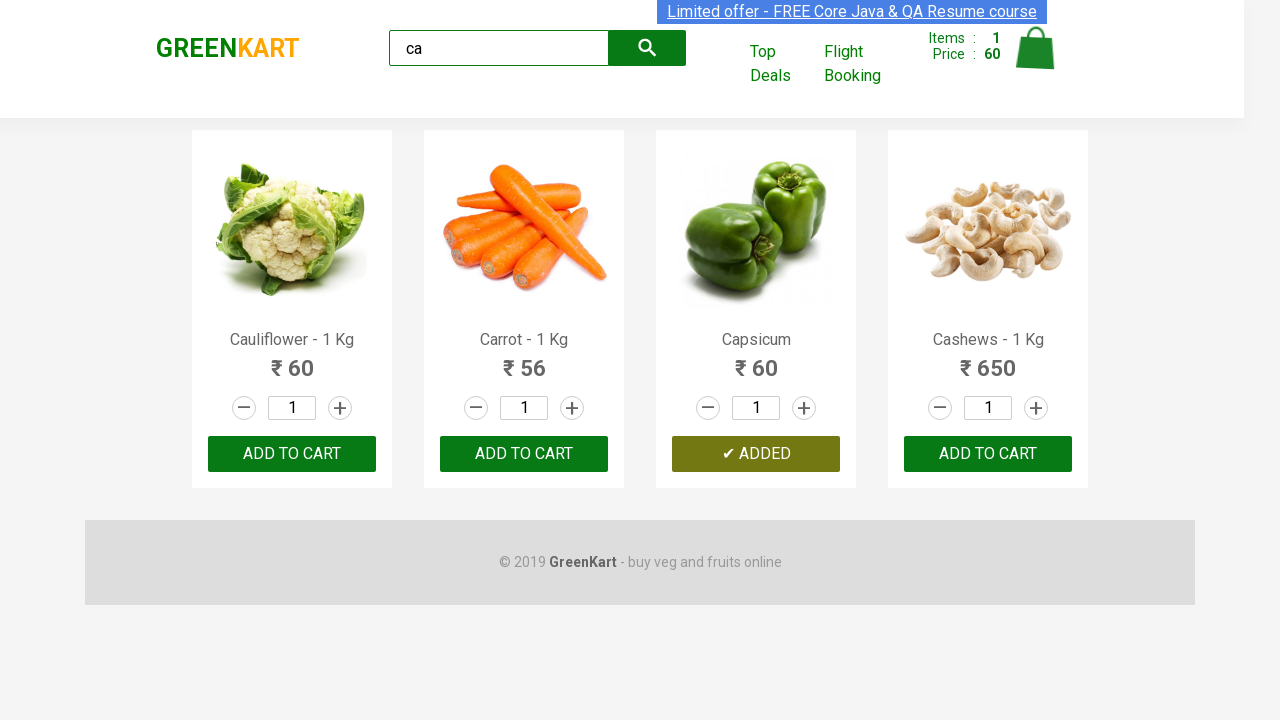

Found and clicked 'ADD TO CART' for Cashews product at (988, 454) on .products .product >> nth=3 >> button
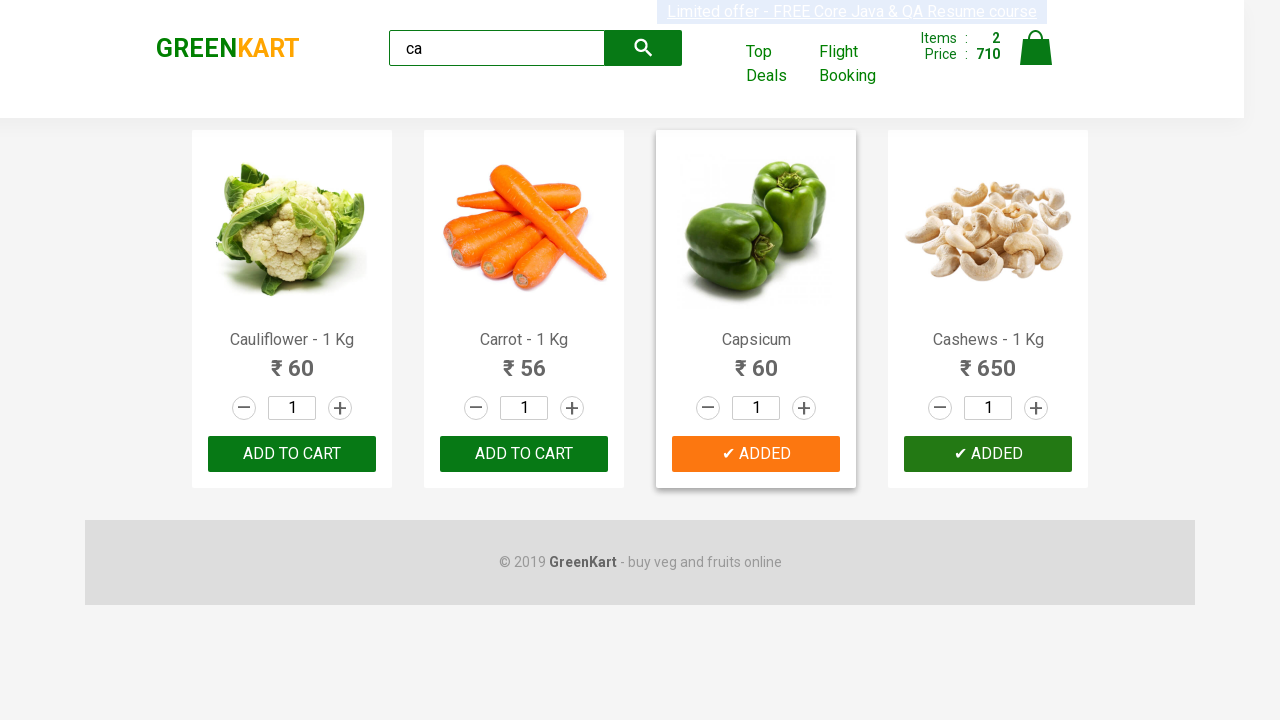

Verified brand text is 'GREENKART'
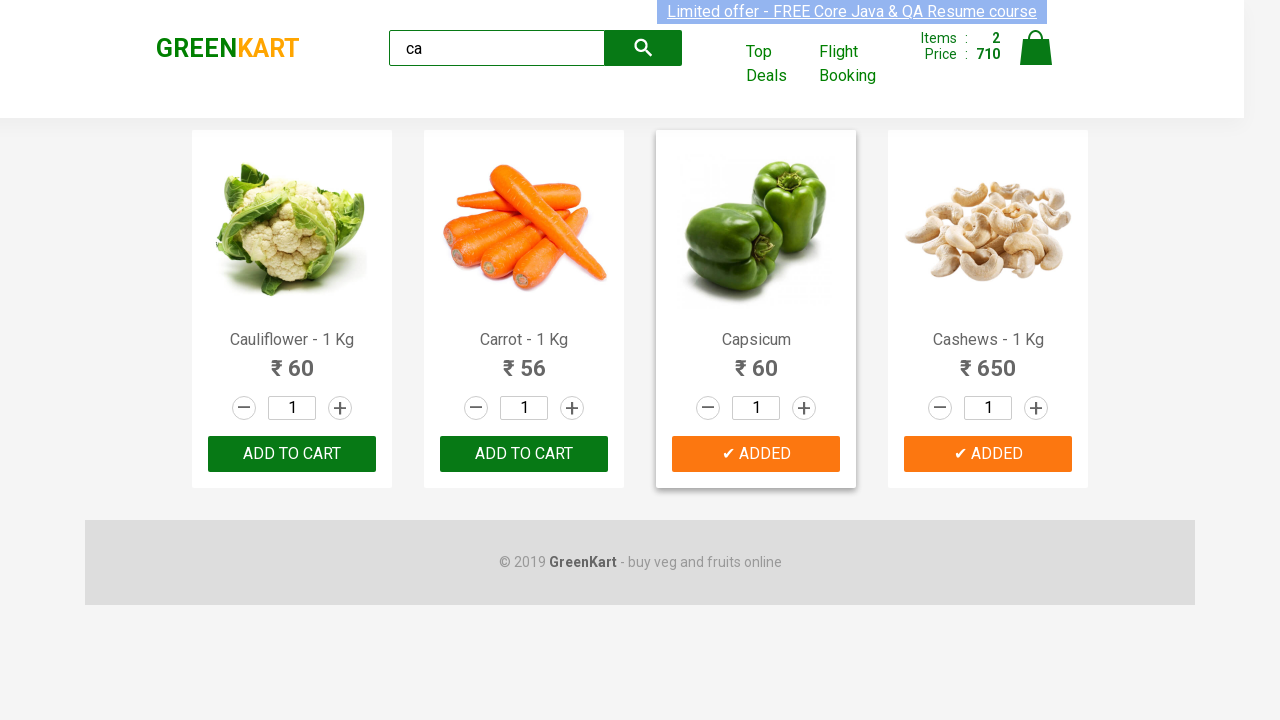

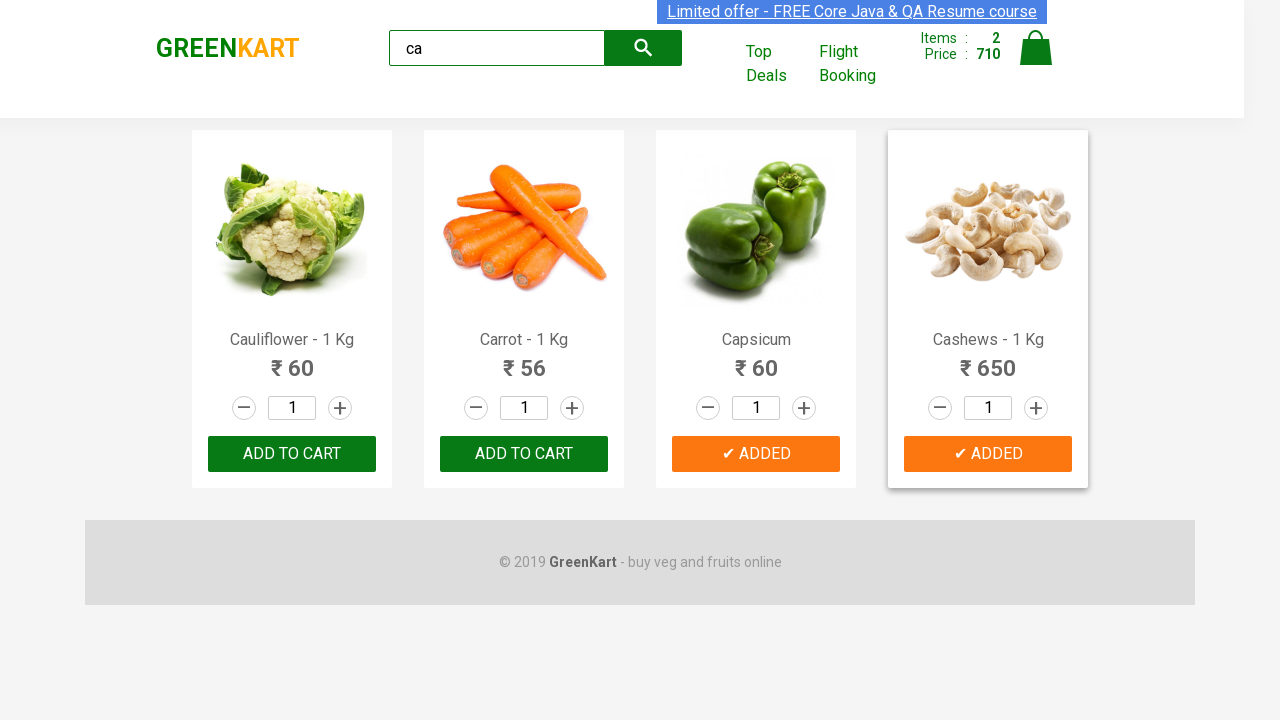